Tests a form by filling in header, MKE, OAI, and name input fields, submitting the form, verifying an error message appears, and then clearing the form

Starting URL: https://devmountain-qa.github.io/enter-wanted/1.4_Assignment/index.html

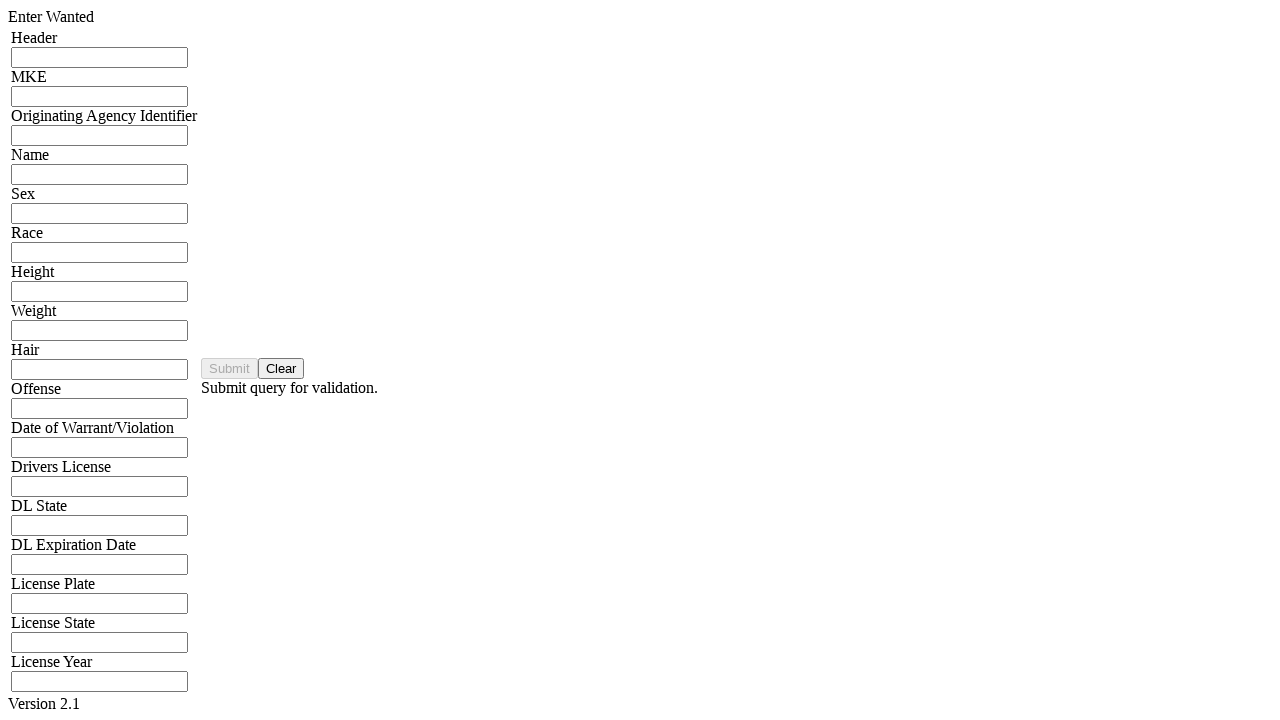

Filled header input field with 'HDR12345' on input[name='hdrInput']
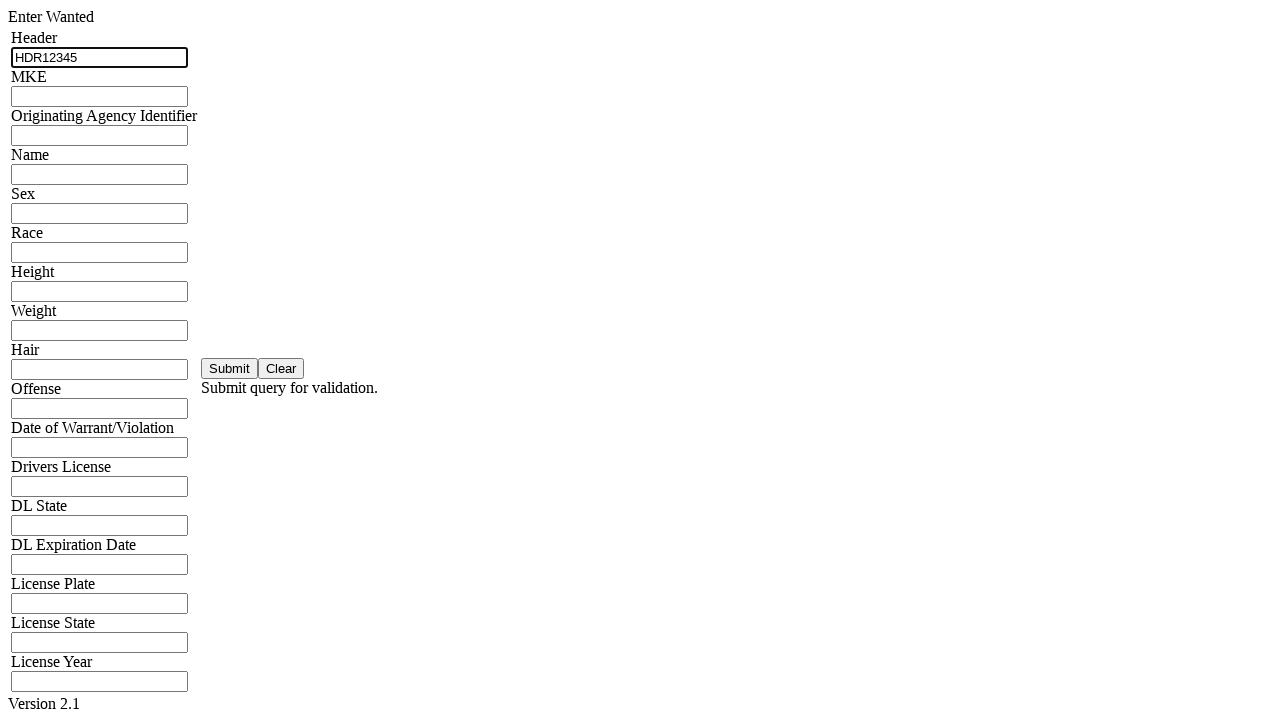

Filled MKE input field with 'MKE98765' on input[name='mkeInput']
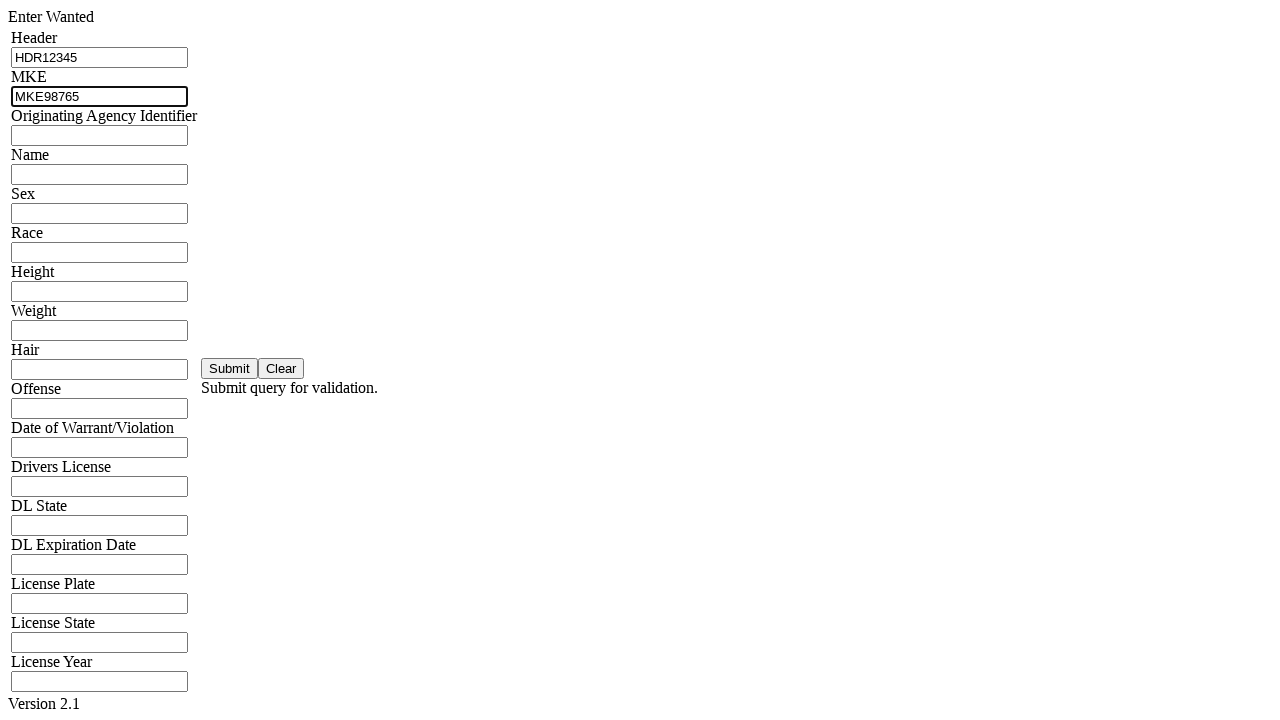

Filled OAI/ORI input field with 'ORI54321' on input[name='oriInput']
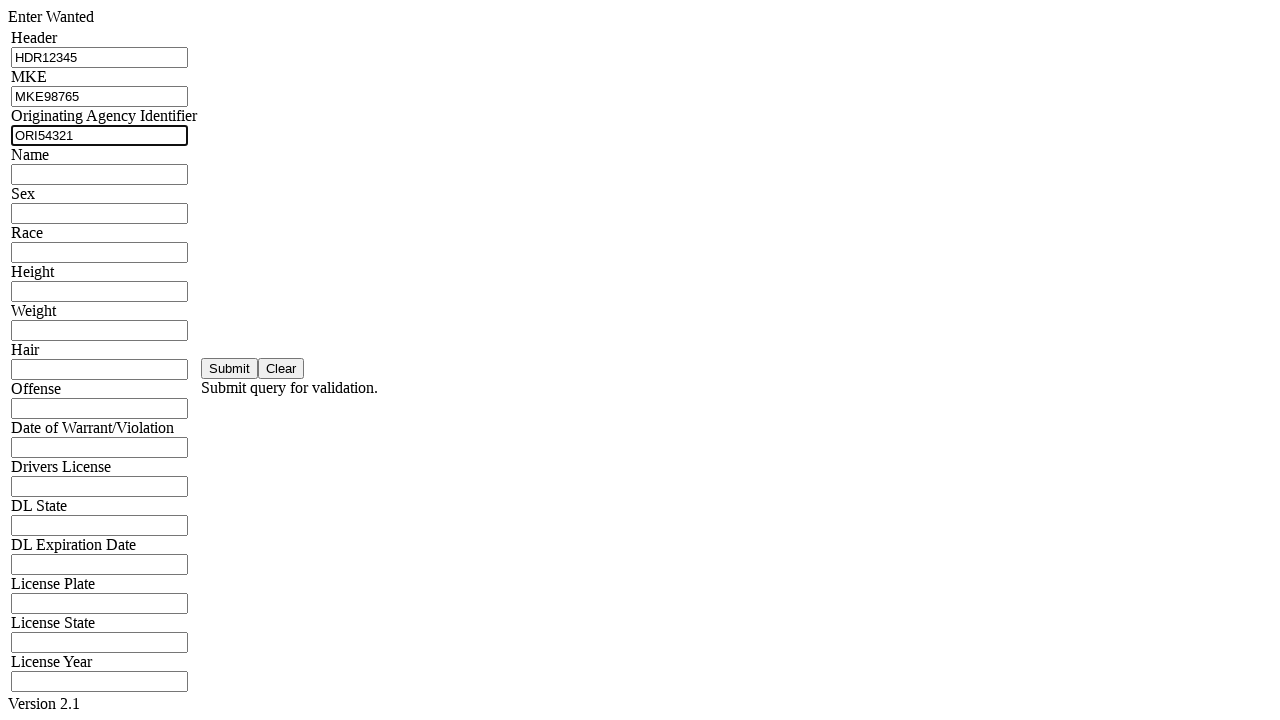

Filled name input field with 'John Smith' on input[name='namInput']
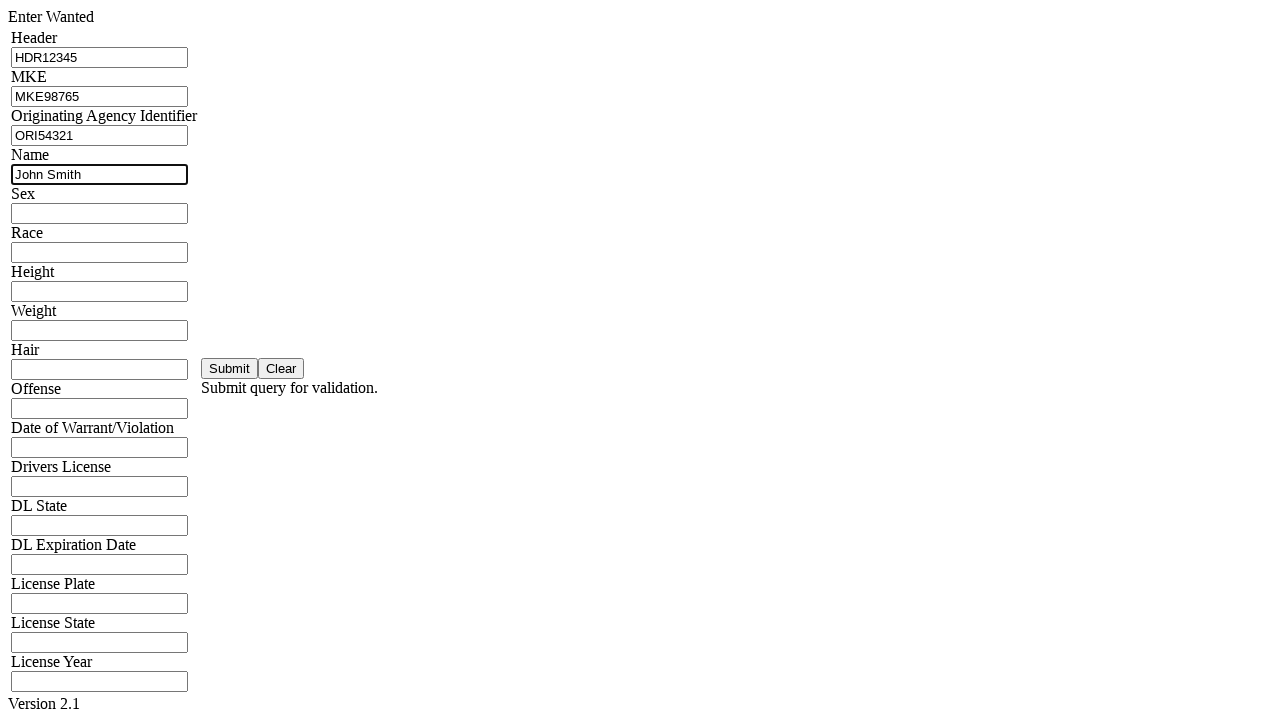

Clicked submit button to submit form at (230, 368) on #saveBtn
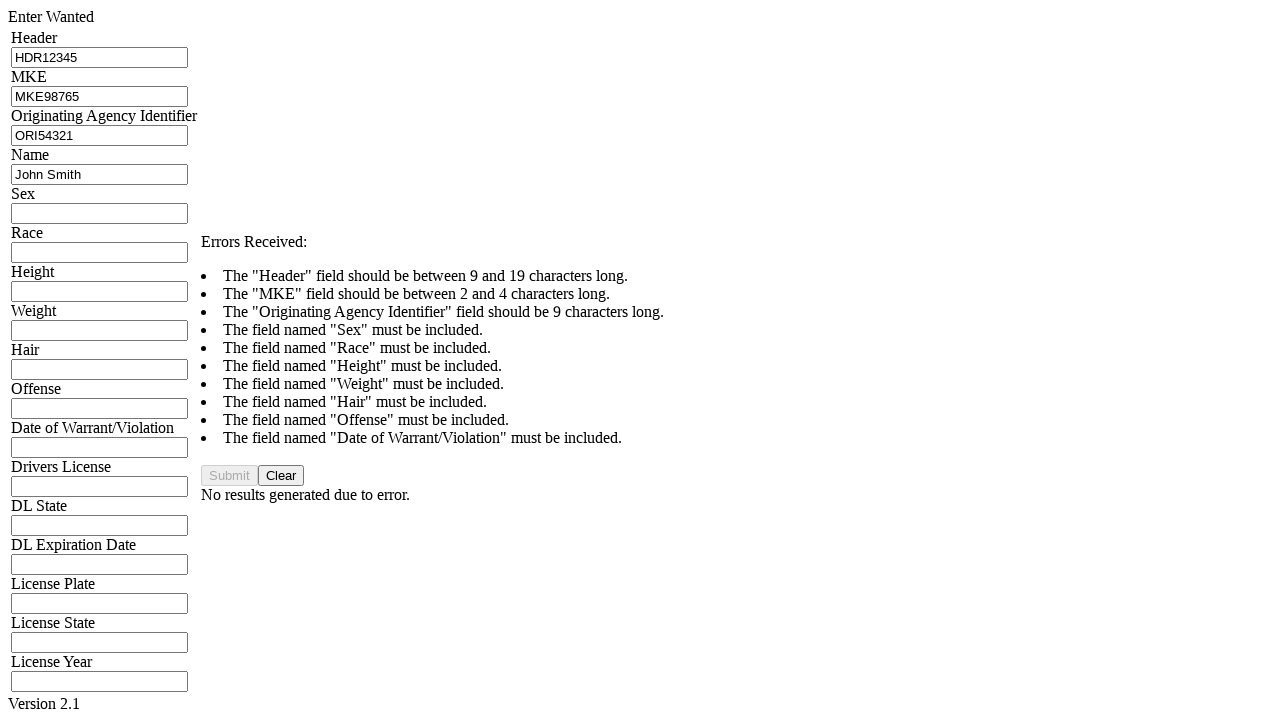

Error message appeared on screen
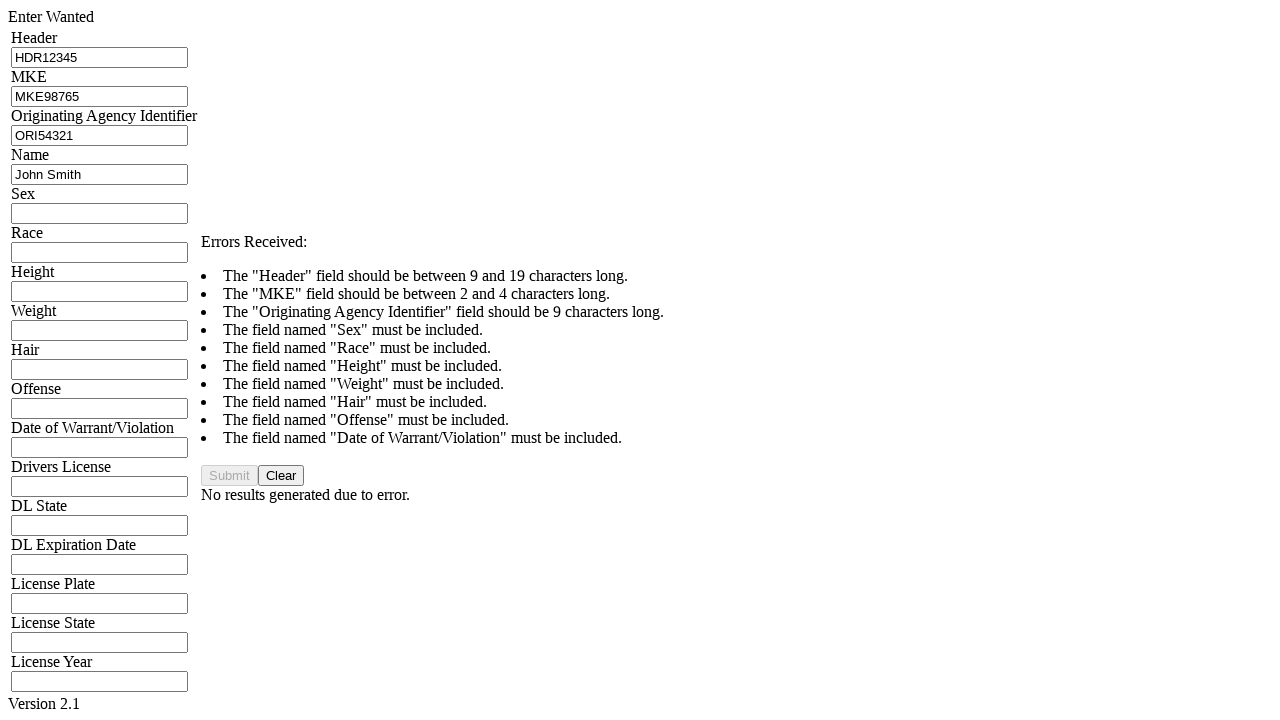

Clicked clear button to reset form at (281, 476) on #clearBtn
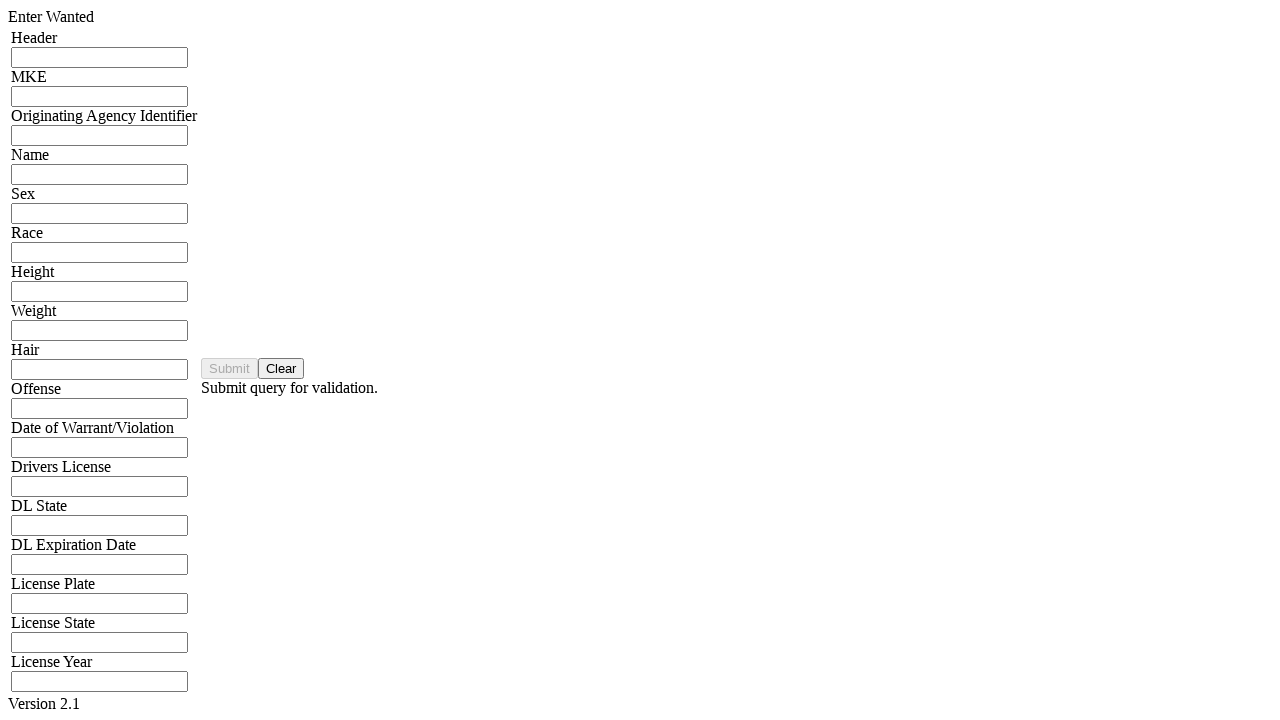

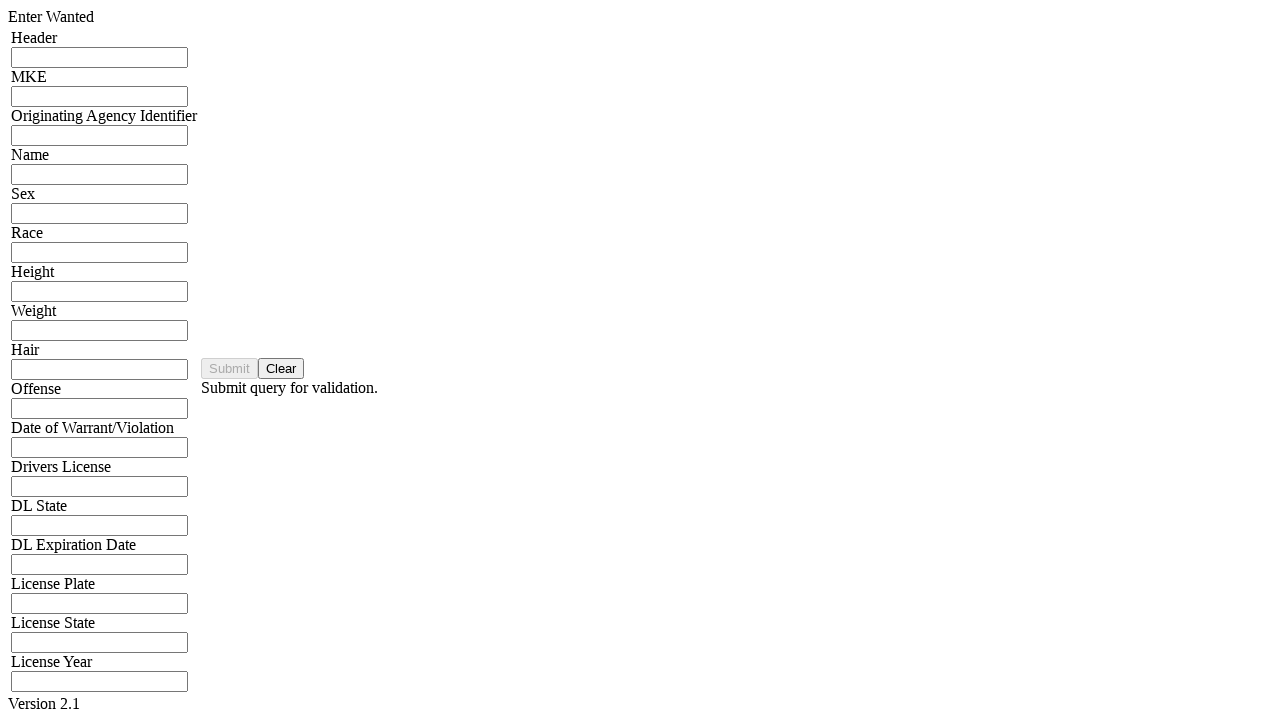